Tests a simple form by filling in first name, last name, city, and country fields using different locator strategies, then submitting the form.

Starting URL: http://suninjuly.github.io/simple_form_find_task.html

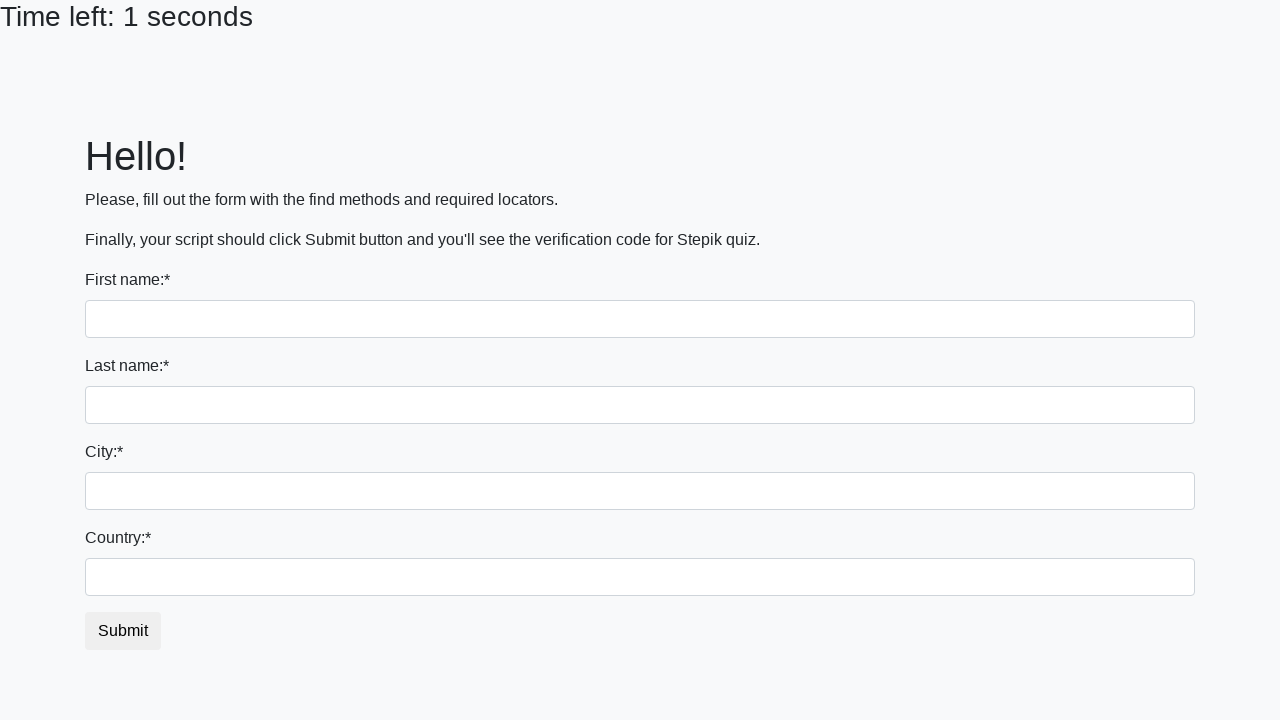

Filled first name field with 'Ivan' using input tag selector on input
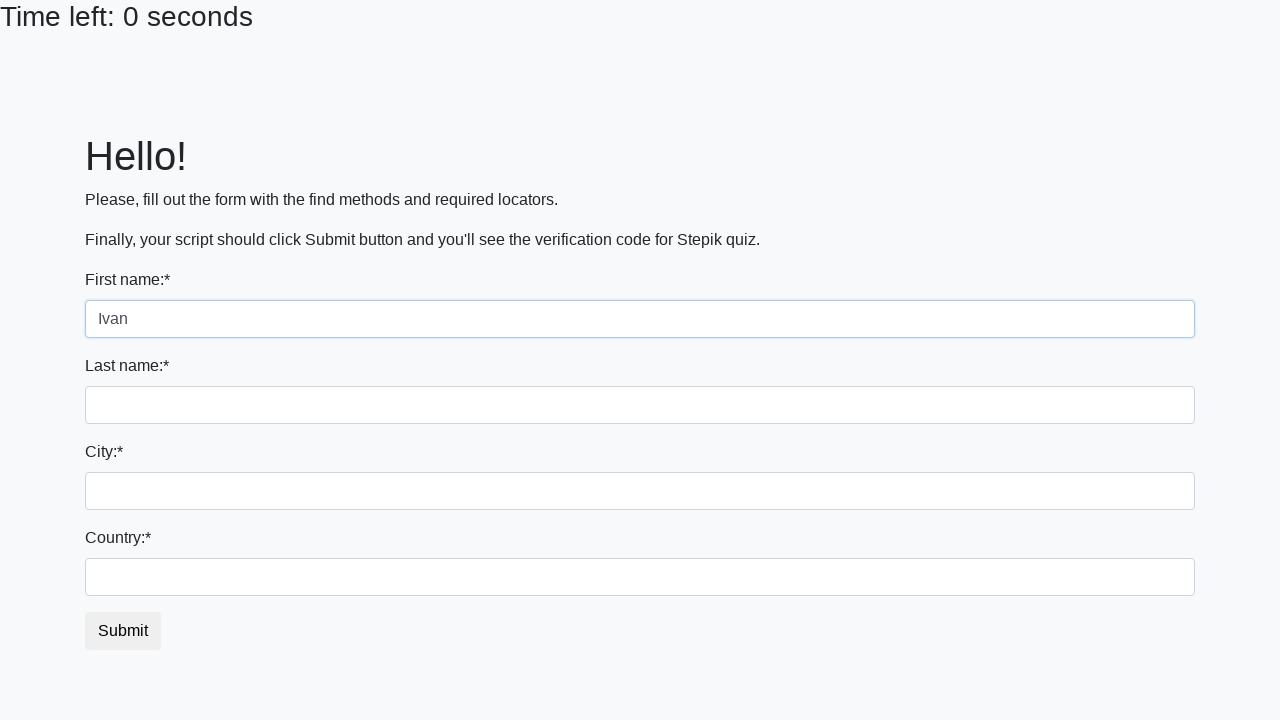

Filled last name field with 'Petrov' using name attribute selector on input[name='last_name']
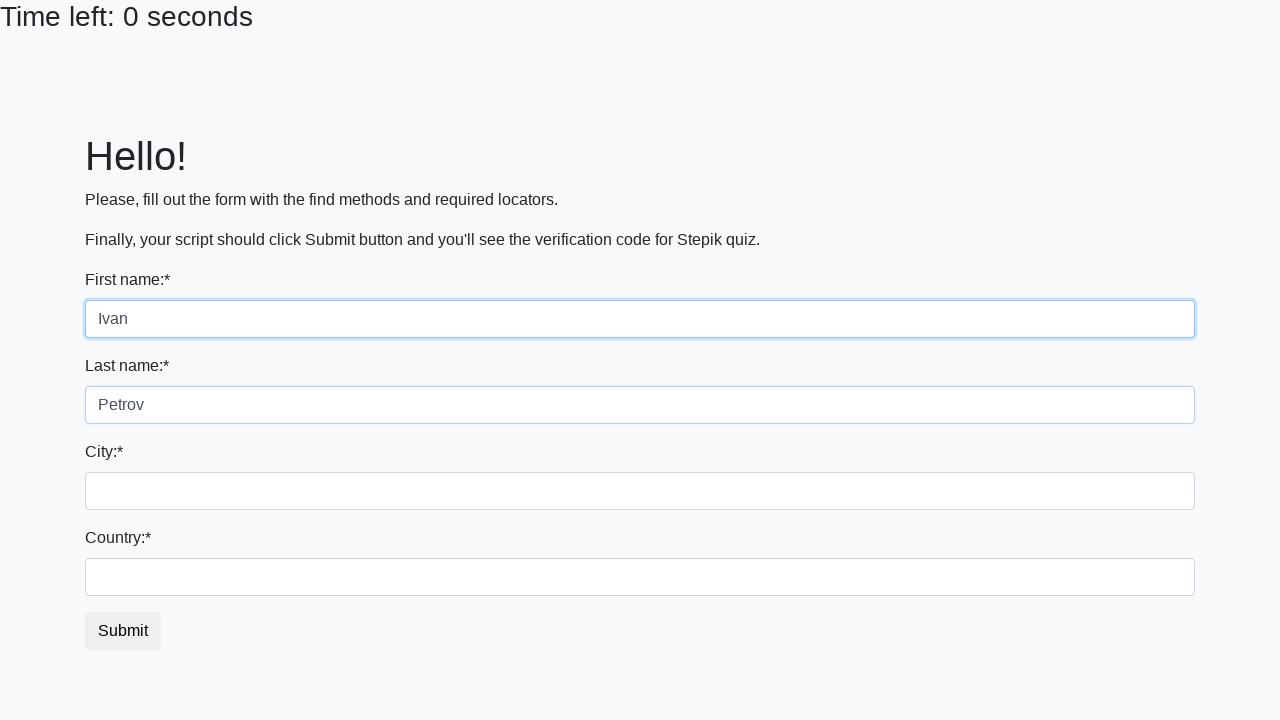

Filled city field with 'Smolensk' using class selector on .form-control.city
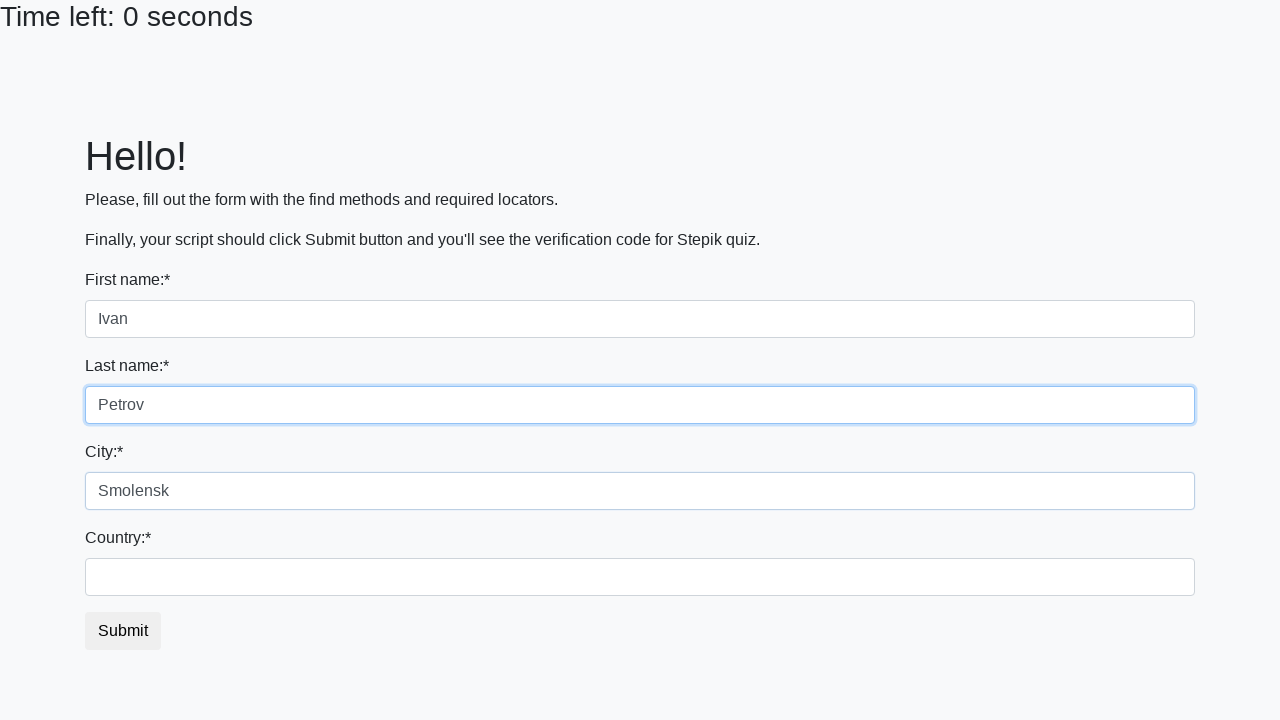

Filled country field with 'Russia' using ID selector on #country
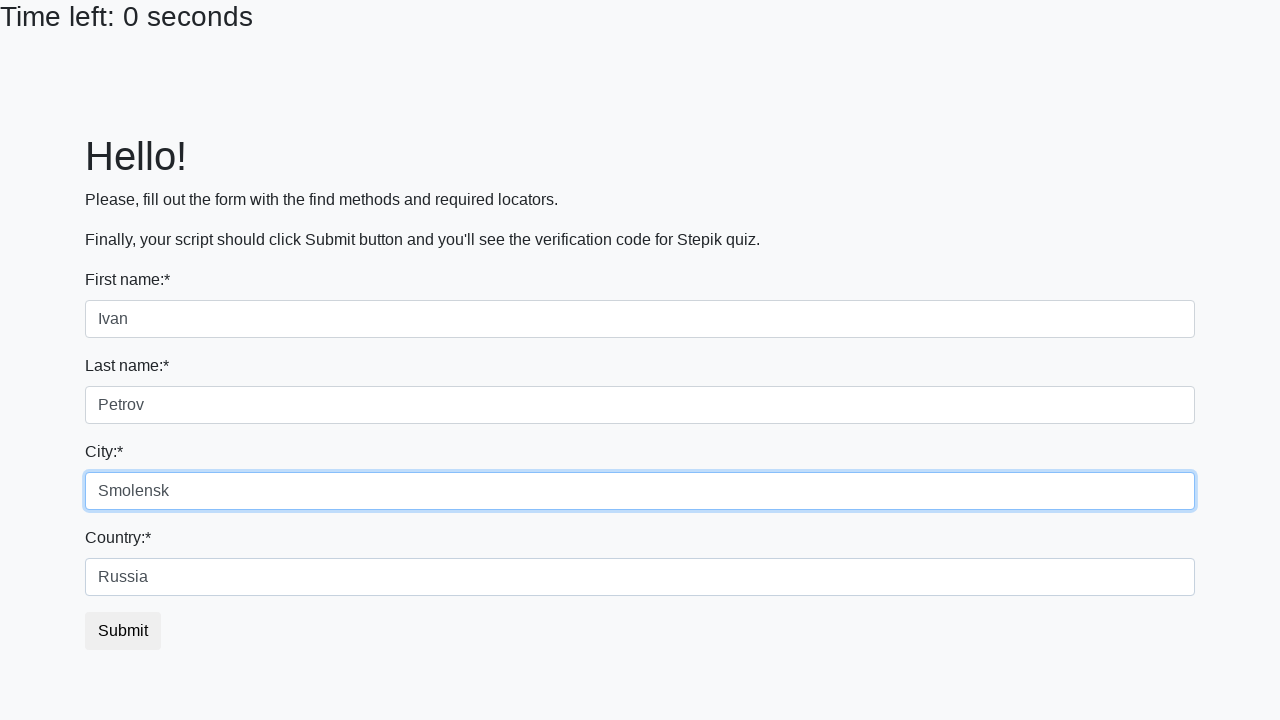

Clicked submit button to submit the form at (123, 631) on button.btn
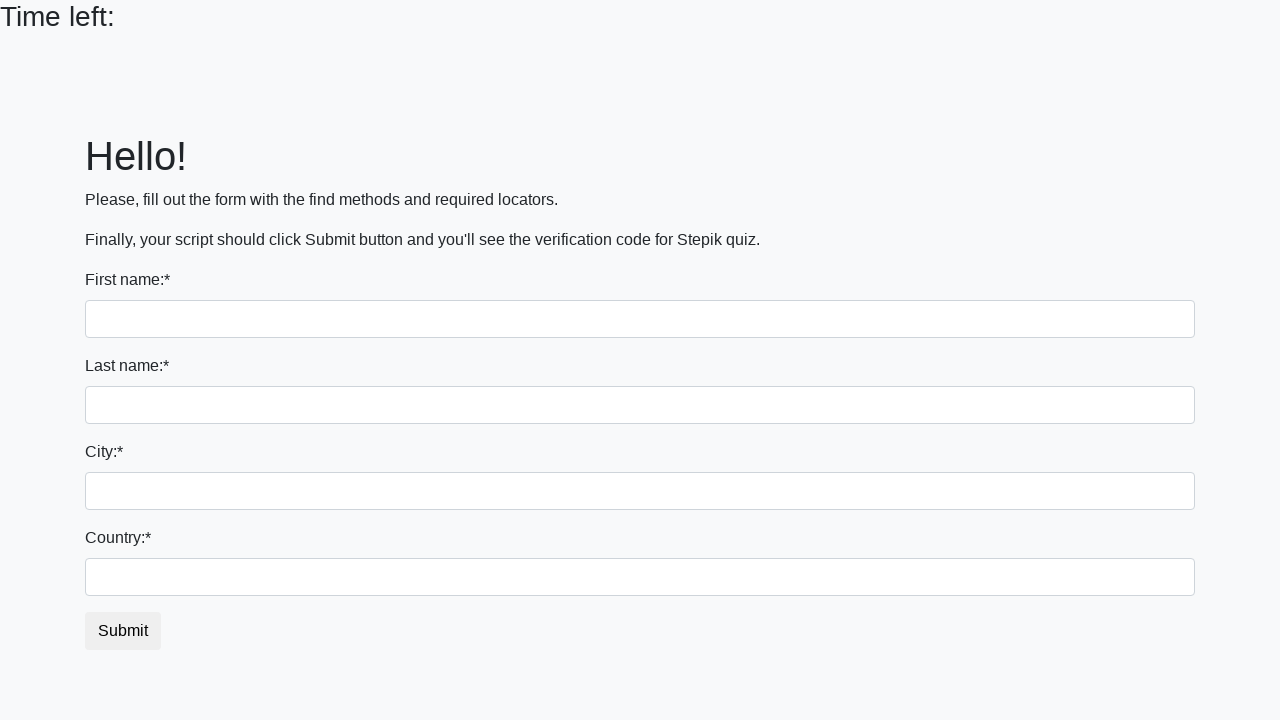

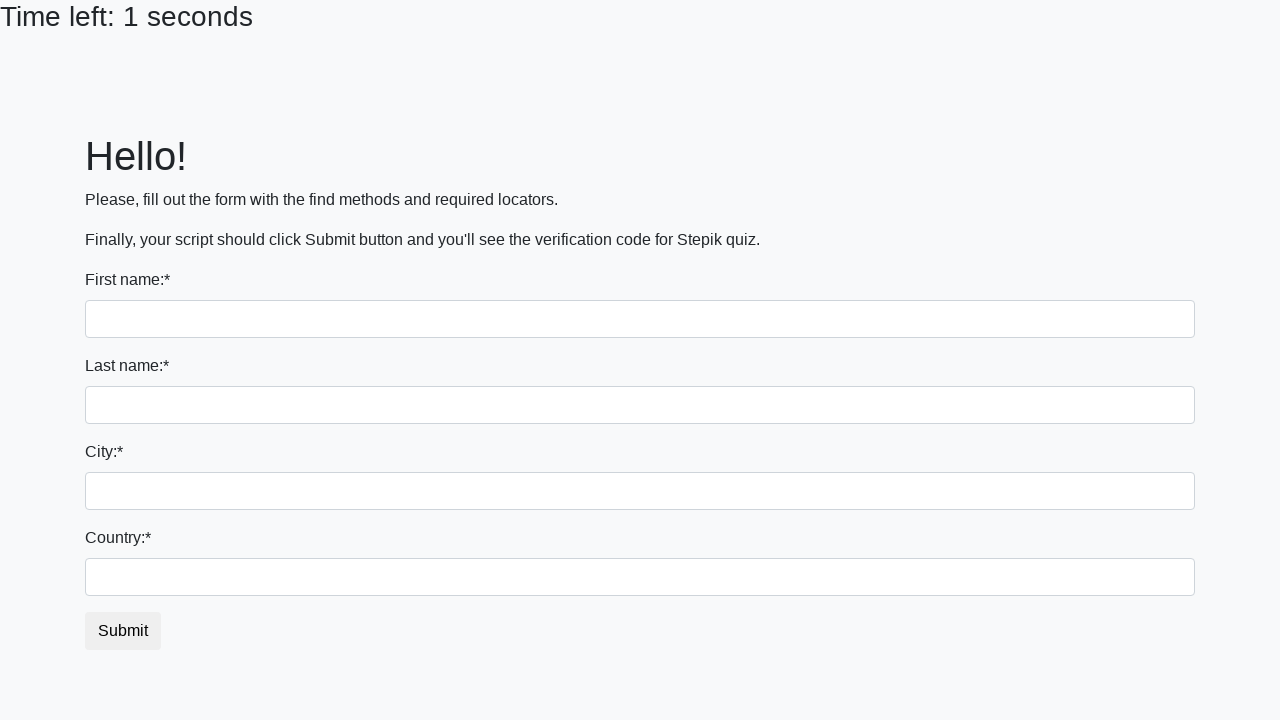